Tests the Rubular regex testing website by entering a regex pattern to match email addresses, providing a test string, and verifying that the match result and capture groups are correctly displayed.

Starting URL: https://www.rubular.com

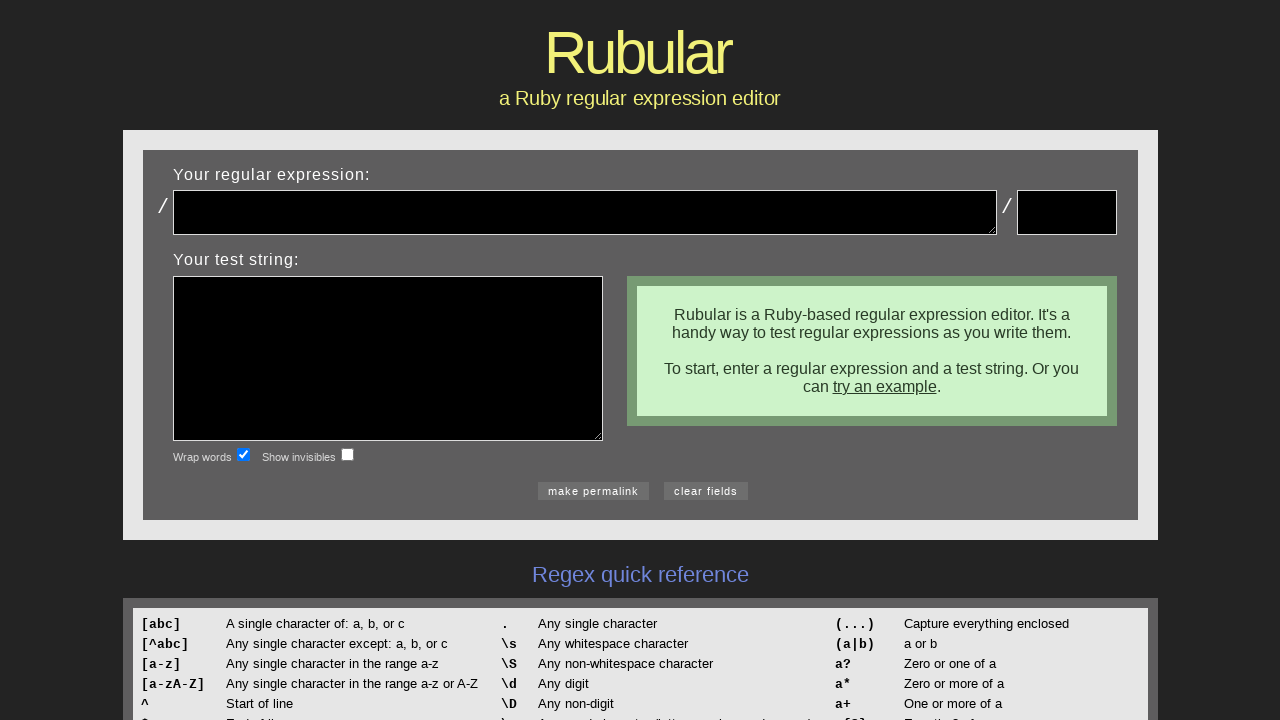

Filled regex pattern field with email matching pattern '(.*)@(.*)\.(.*)' on #regex
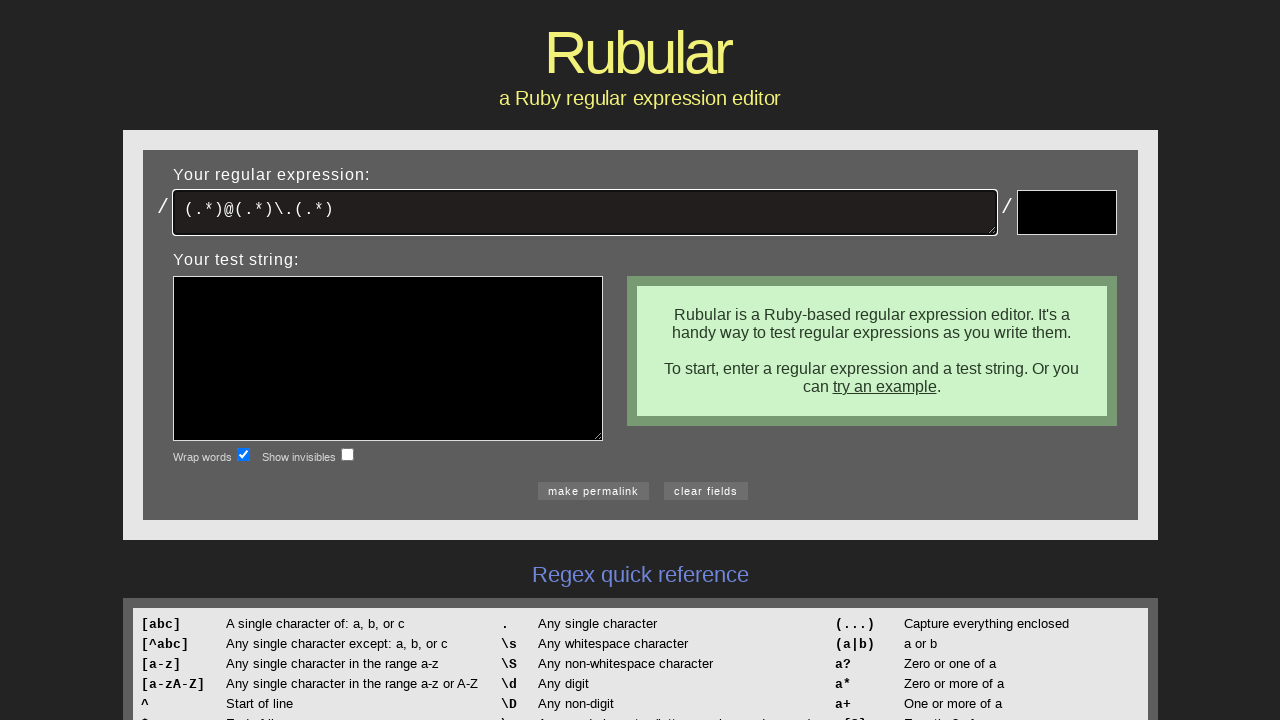

Filled test string field with 'jdenen@cscc.edu' on #test
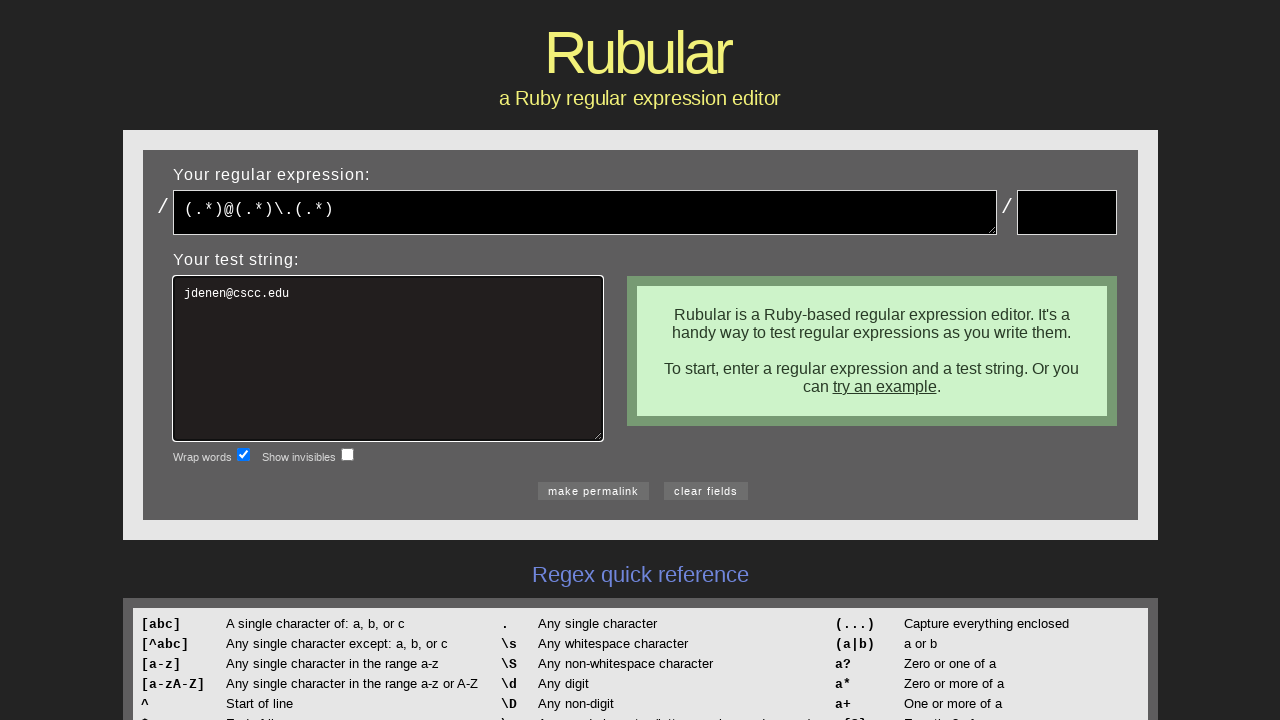

Pressed Enter to trigger regex evaluation on #test
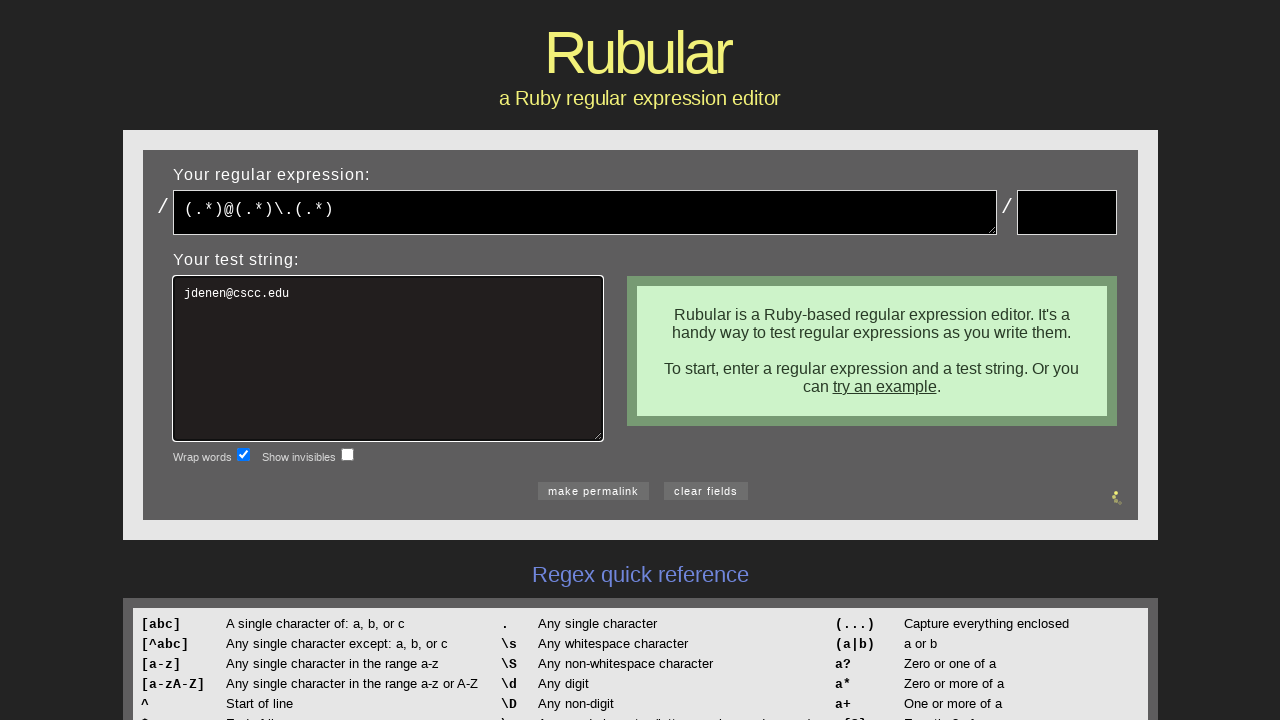

Match results appeared on page
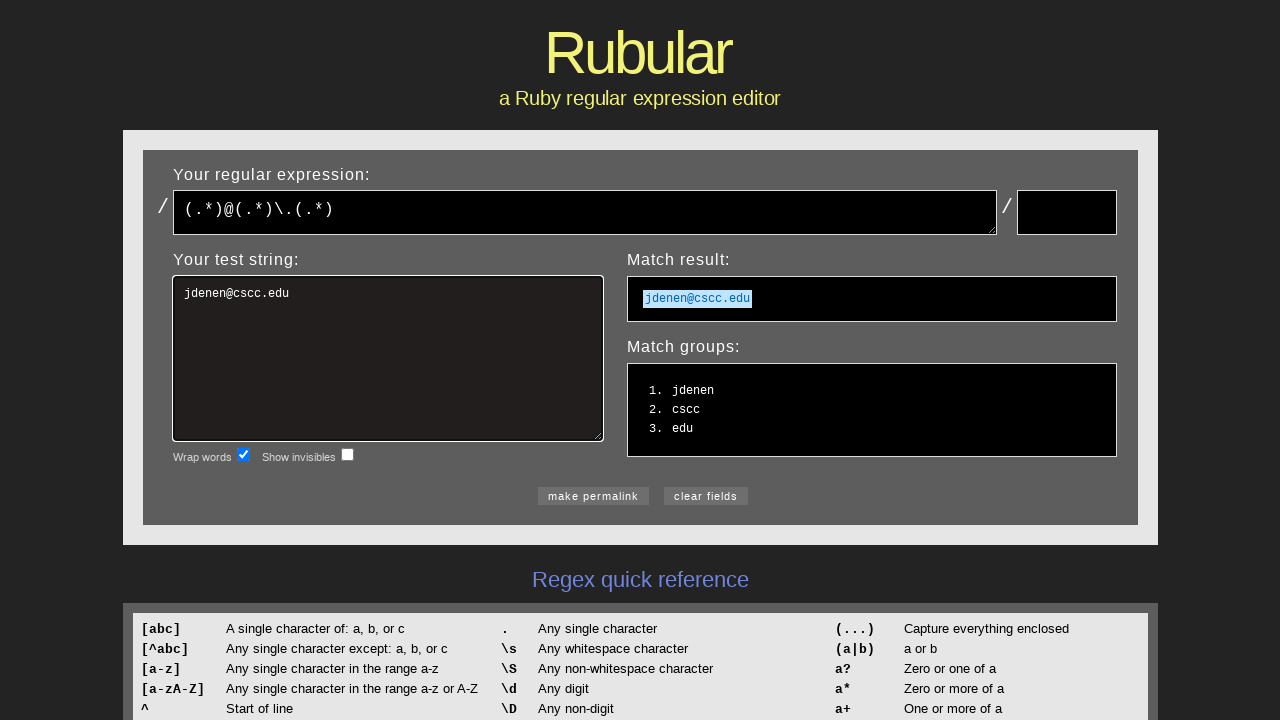

Retrieved match result text: 'jdenen@cscc.edu'
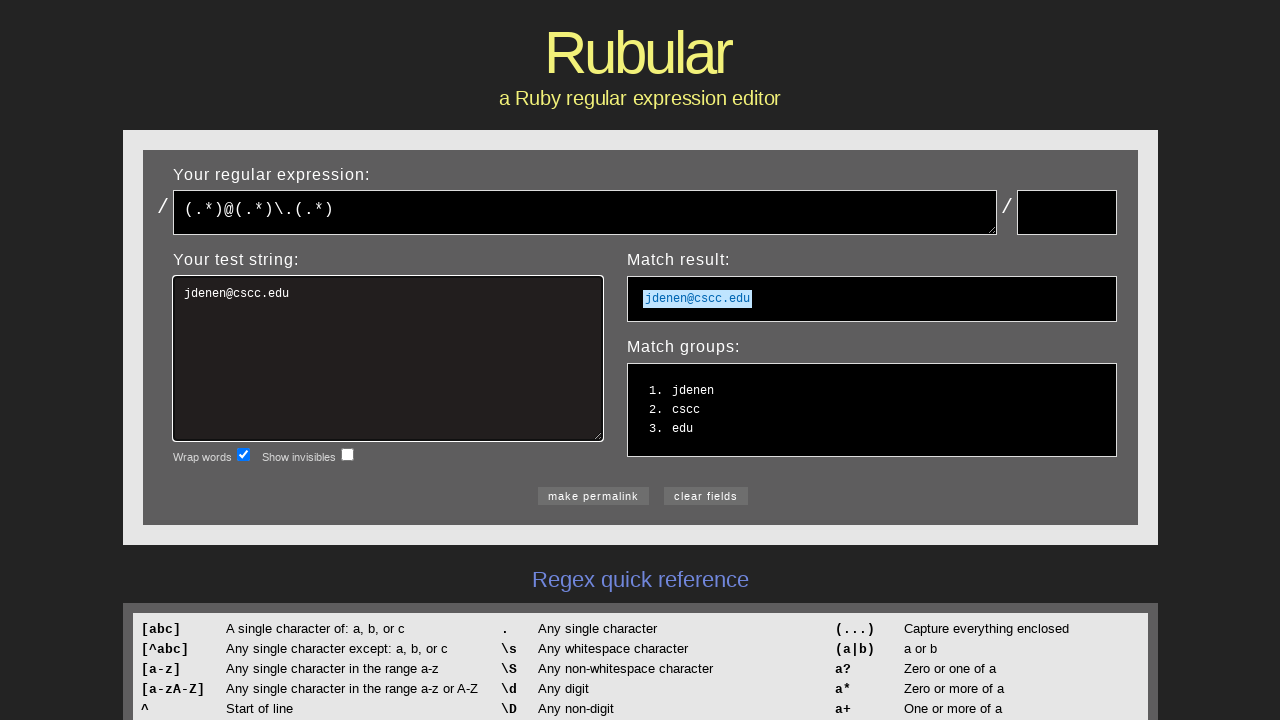

Verified match result is 'jdenen@cscc.edu'
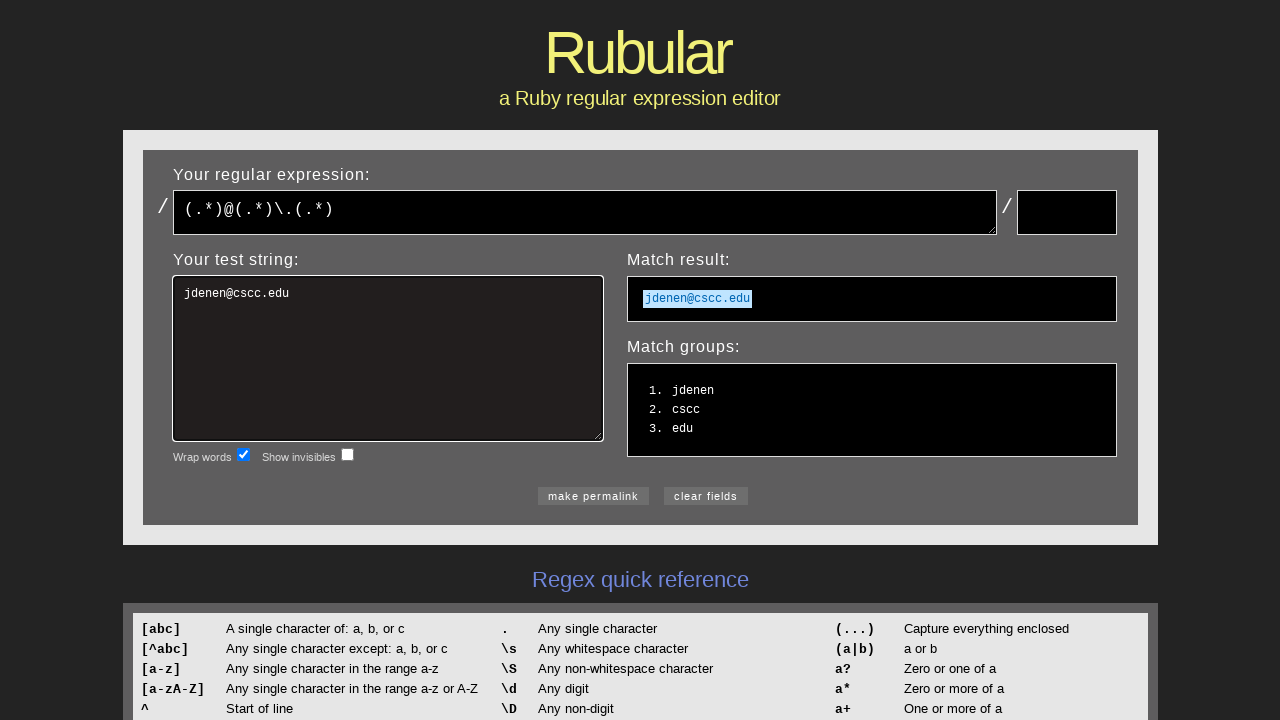

Retrieved capture group 1: 'jdenen'
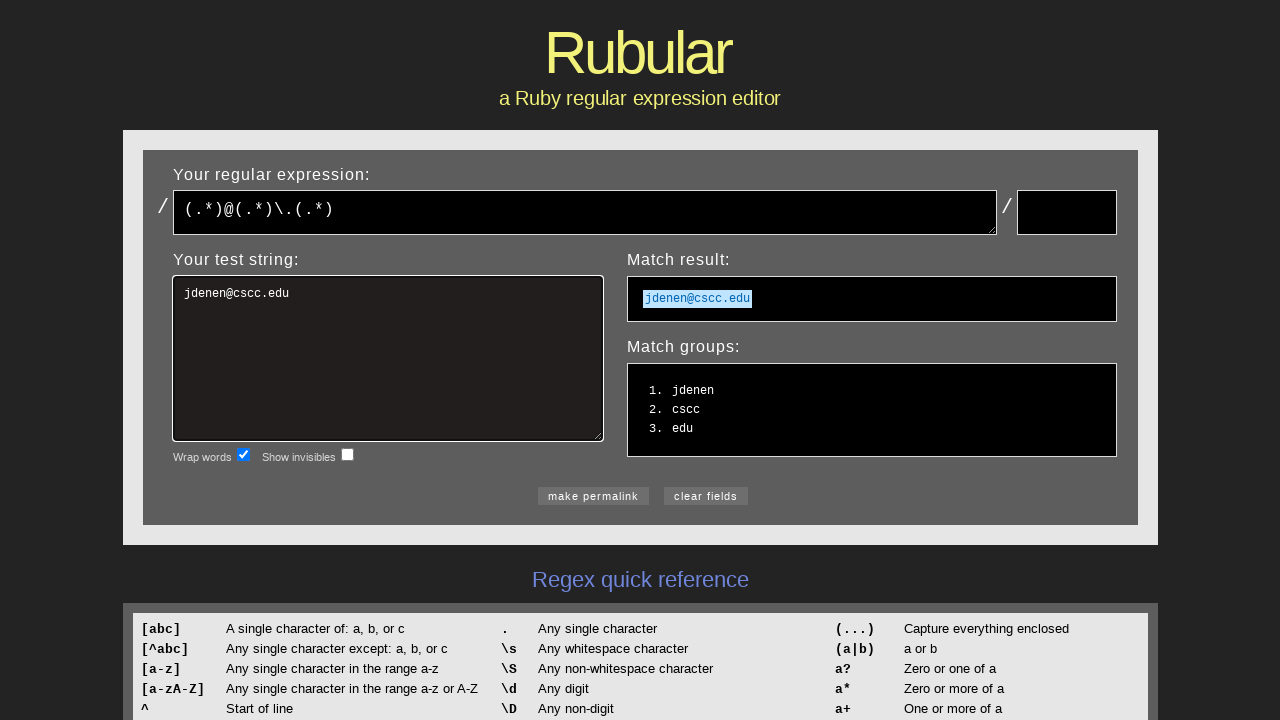

Retrieved capture group 2: 'cscc'
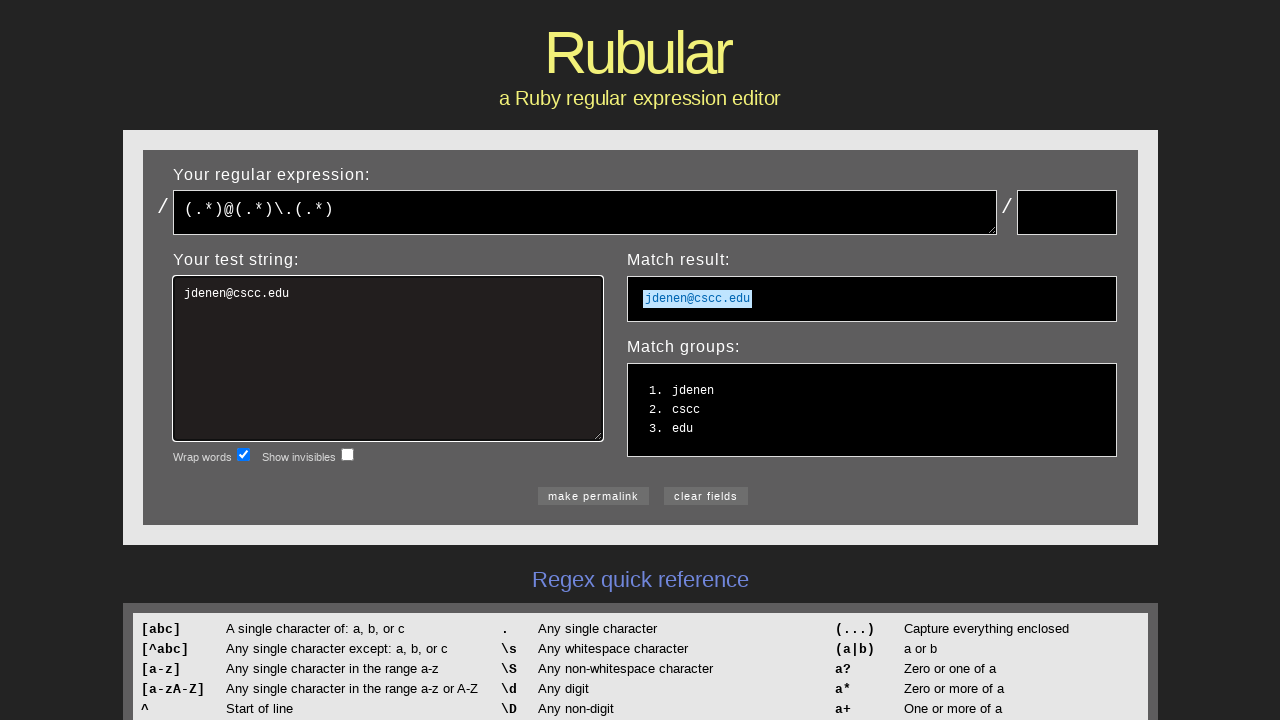

Retrieved capture group 3: 'edu'
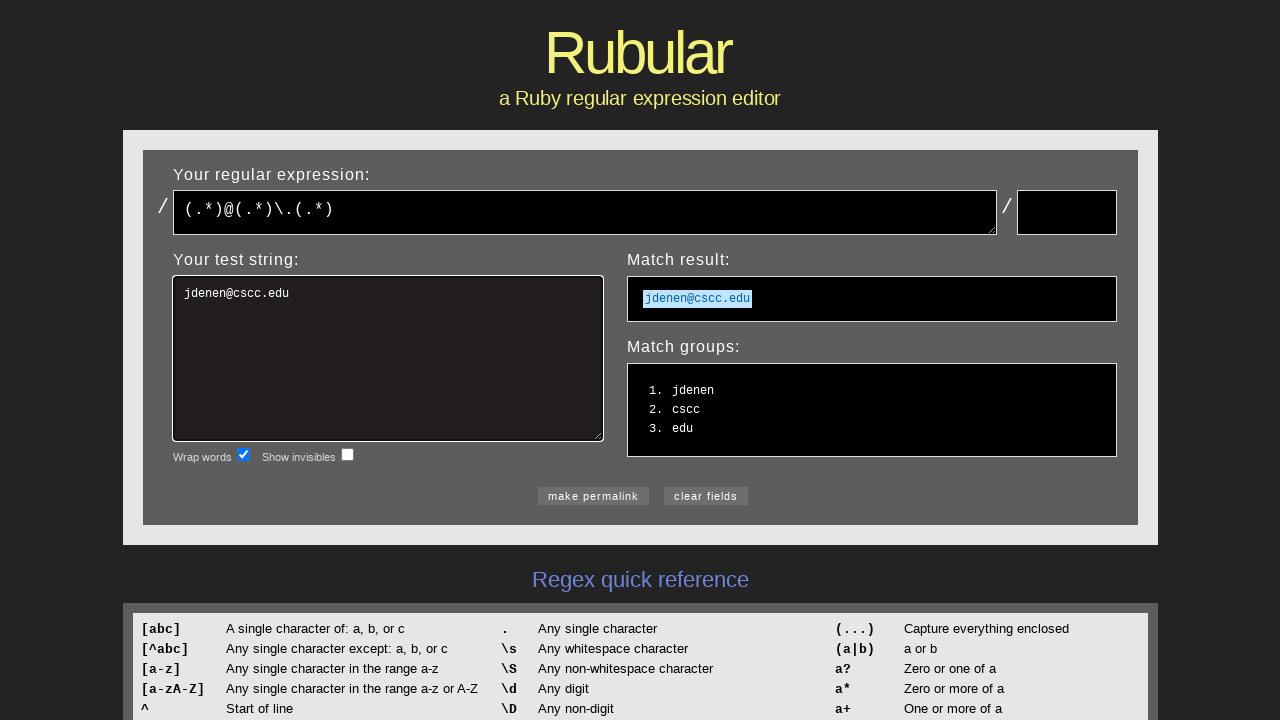

Verified capture group 1 is 'jdenen'
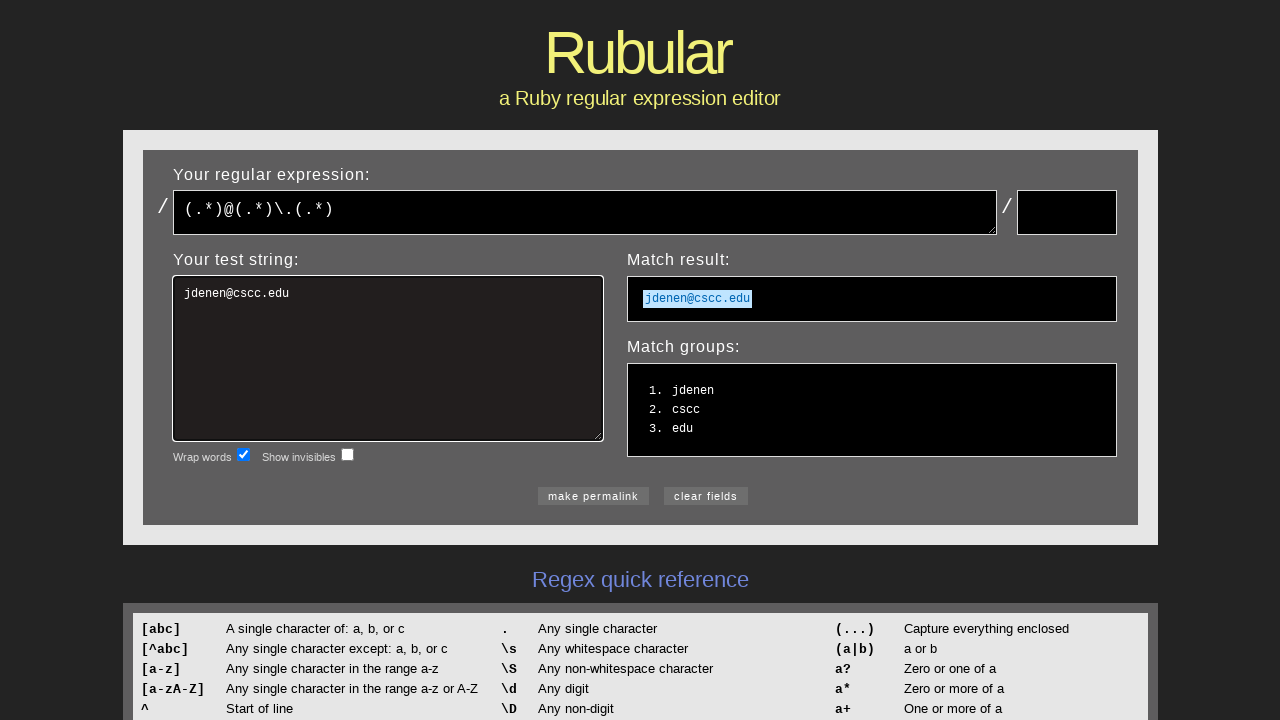

Verified capture group 2 is 'cscc'
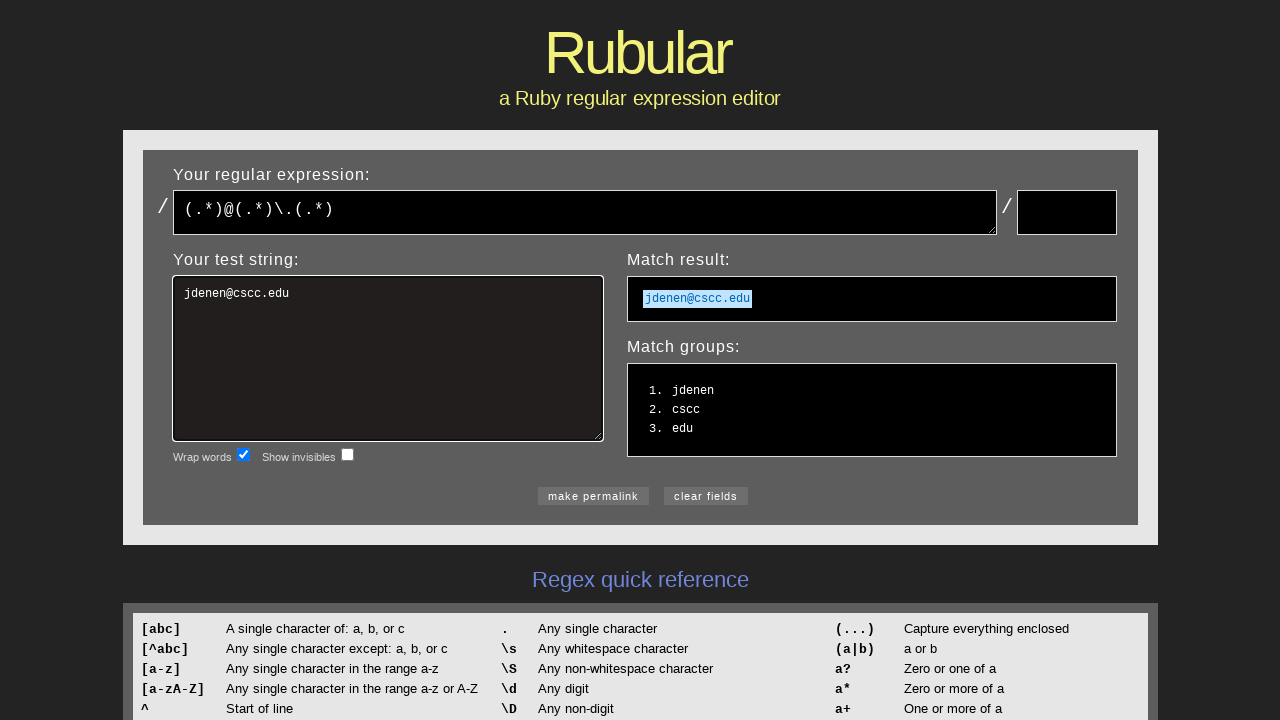

Verified capture group 3 is 'edu'
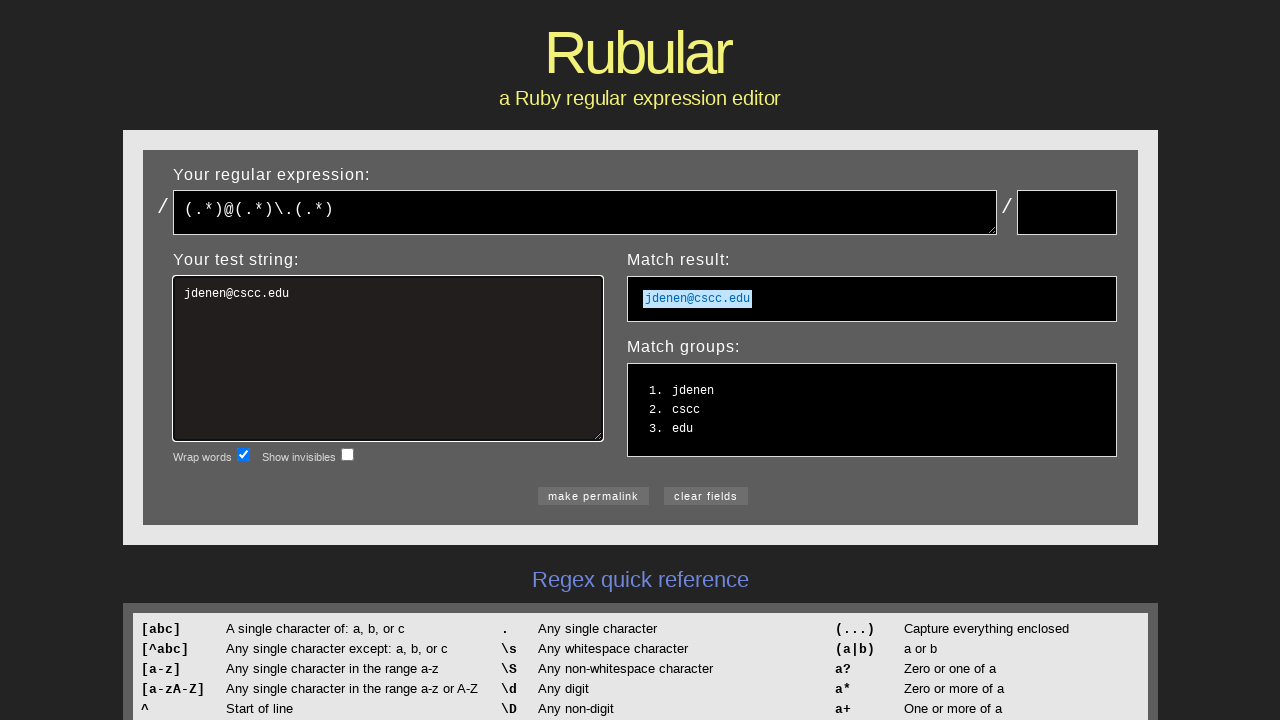

Retrieved group number label for group 1: '1.'
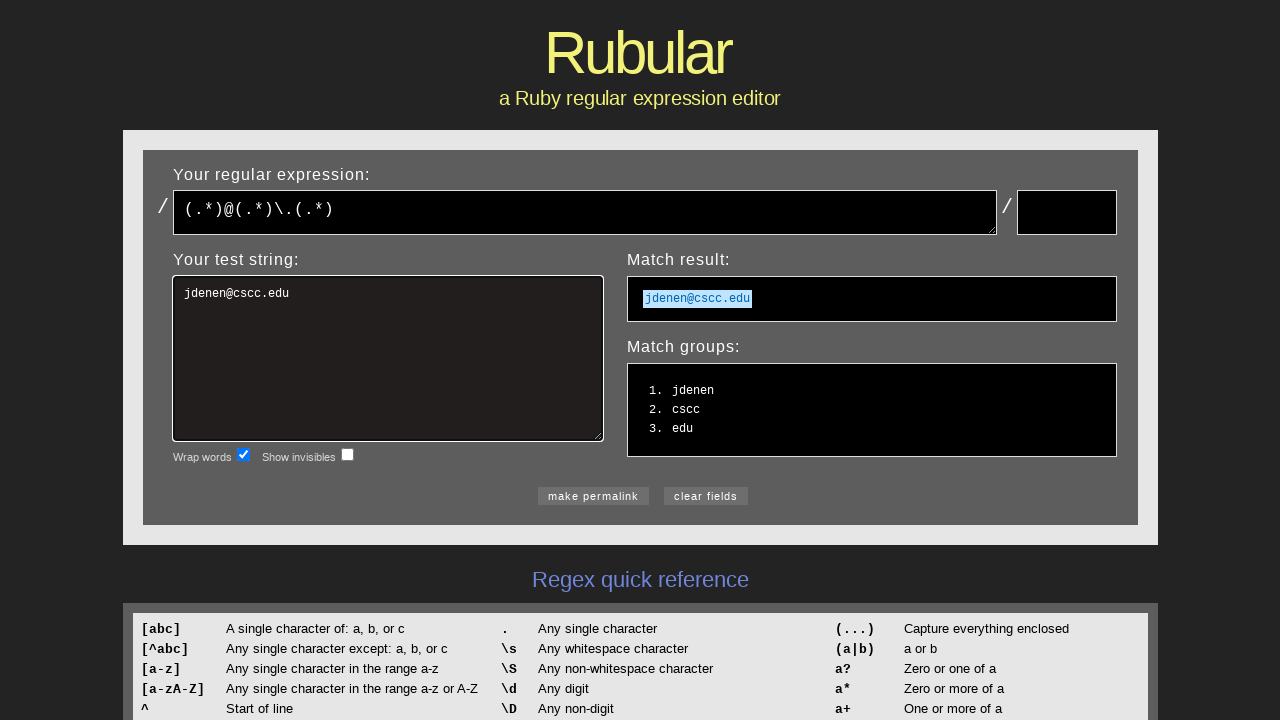

Retrieved group number label for group 2: '2.'
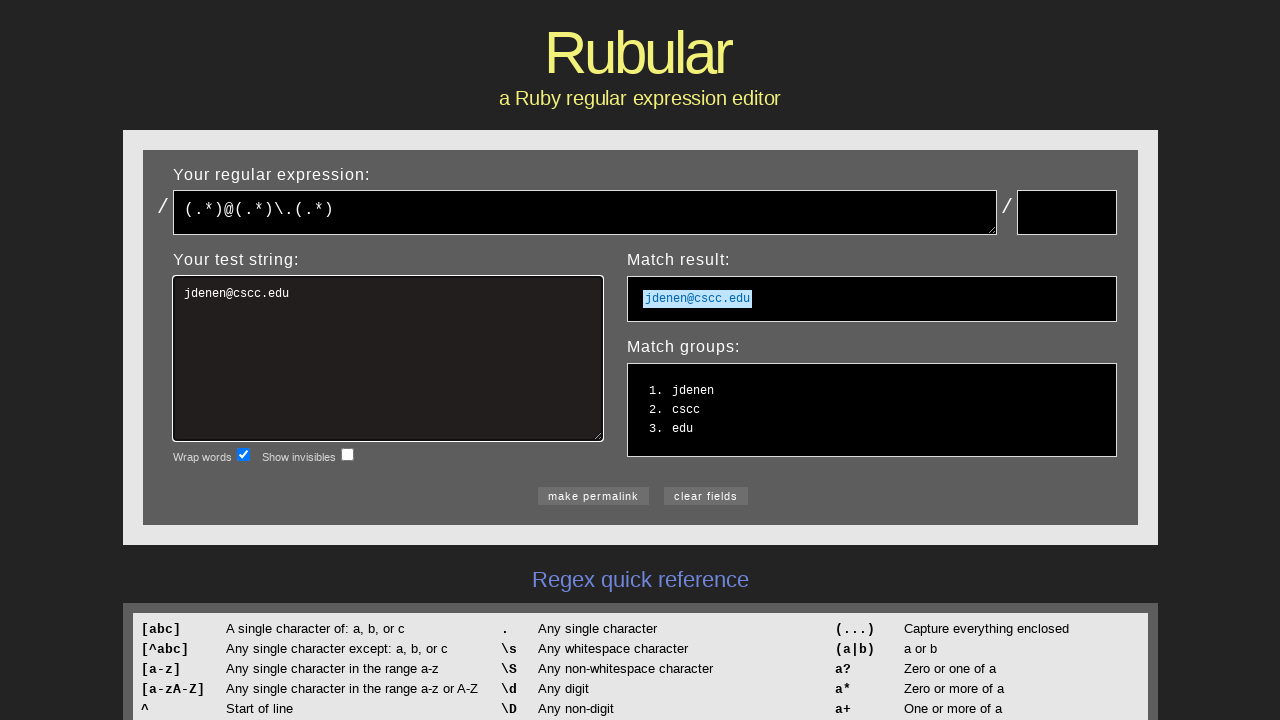

Retrieved group number label for group 3: '3.'
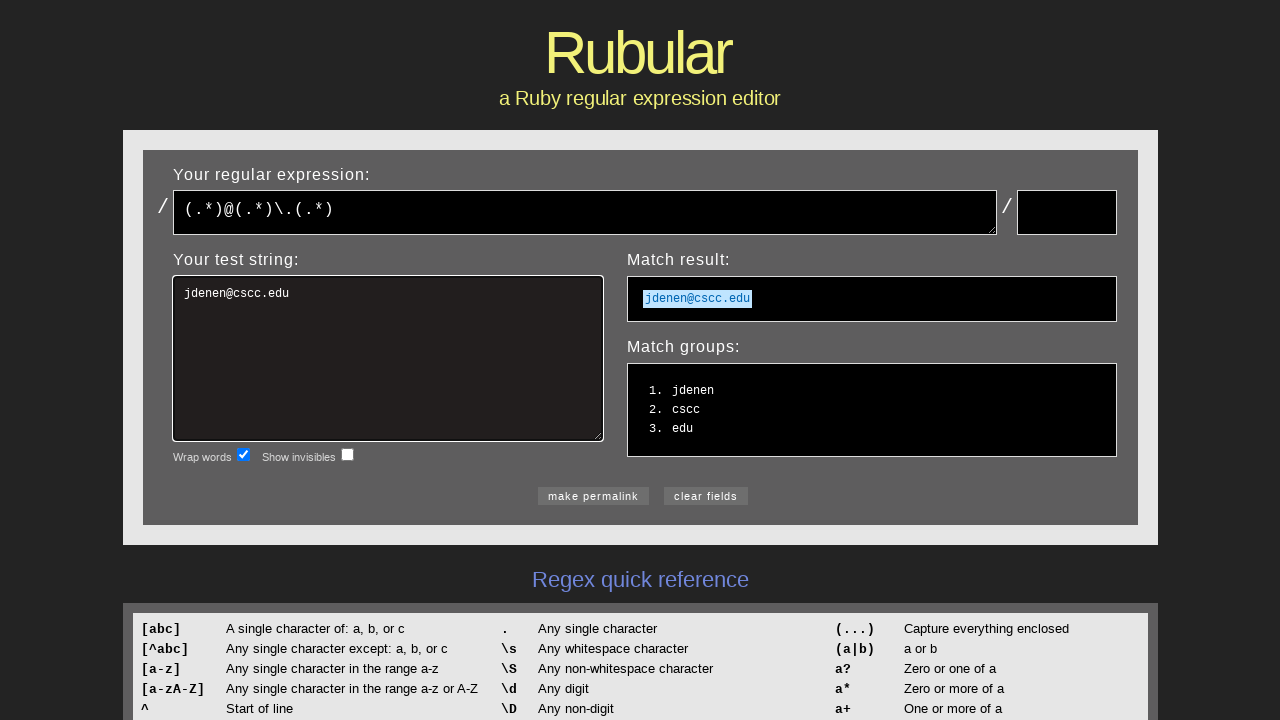

Verified group 1 number is formatted as '1.'
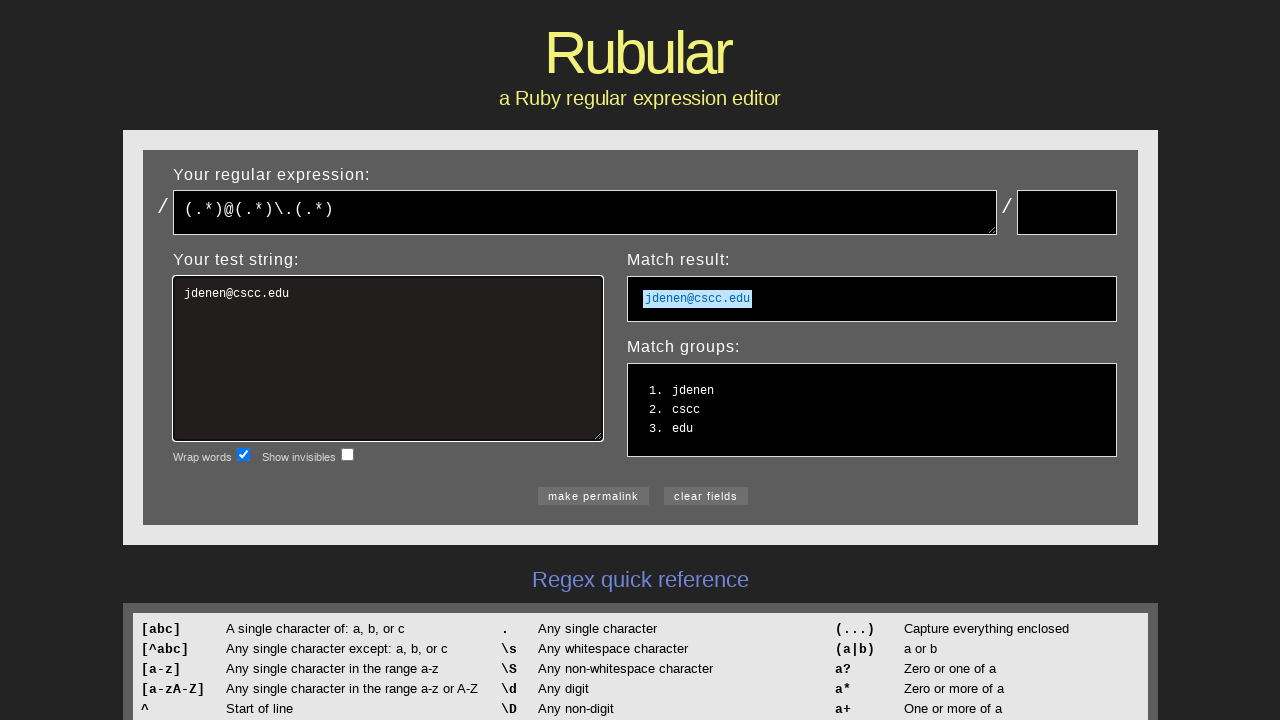

Verified group 2 number is formatted as '2.'
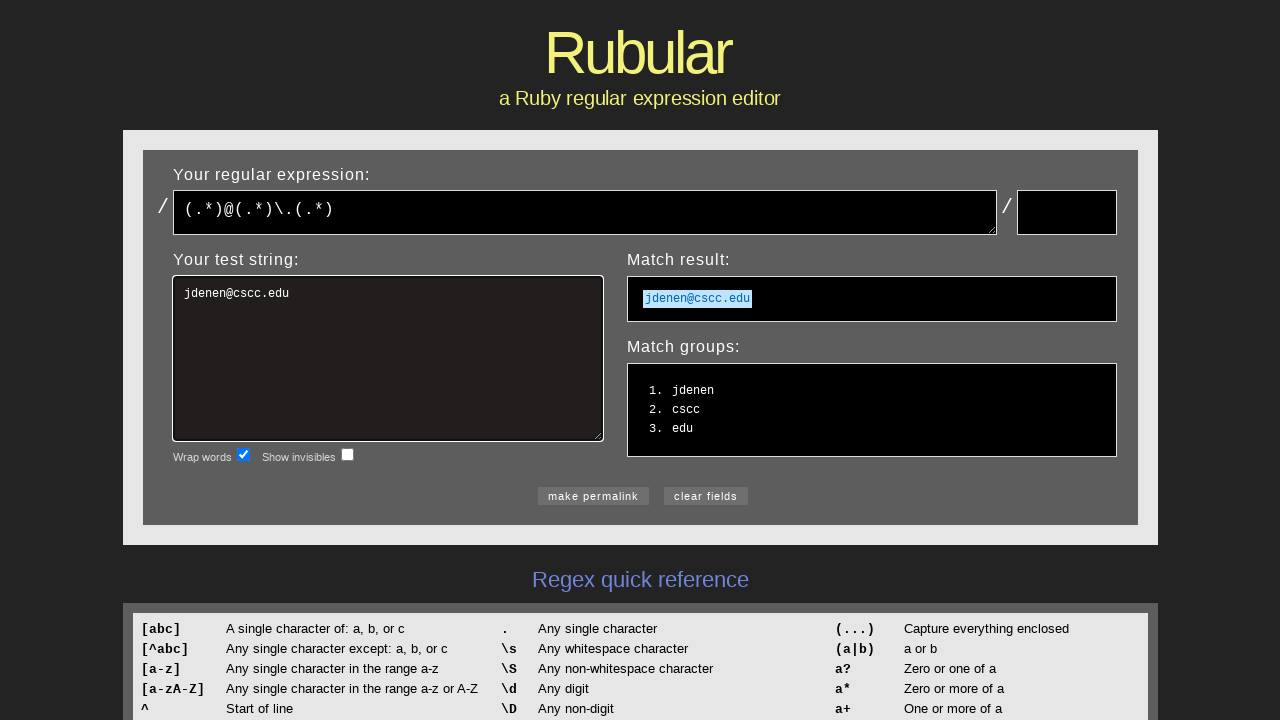

Verified group 3 number is formatted as '3.'
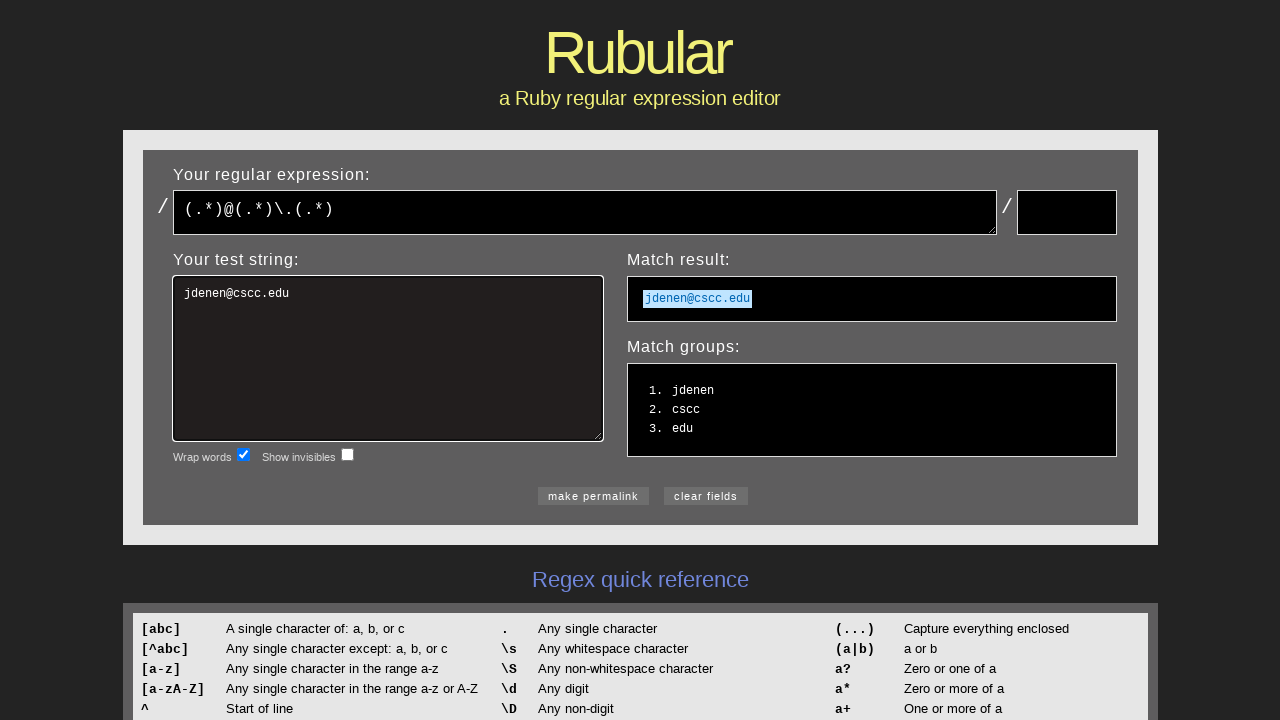

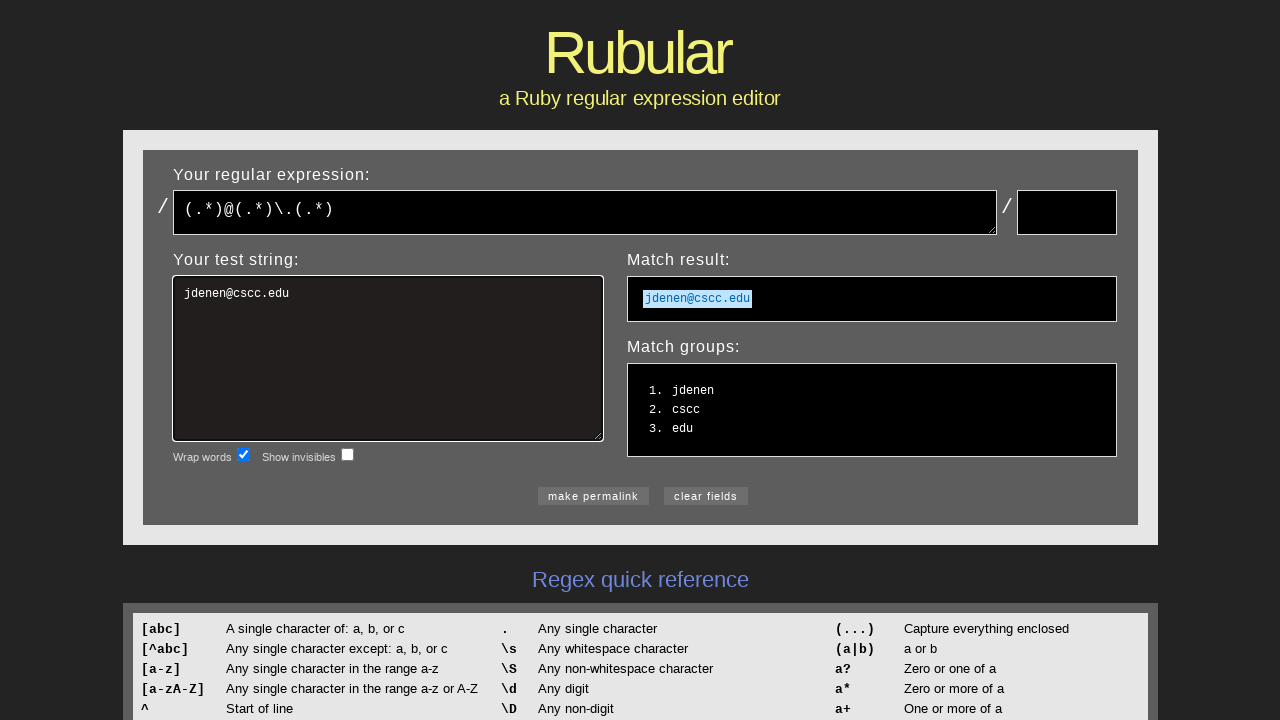